Tests that whitespace is trimmed from edited todo text

Starting URL: https://demo.playwright.dev/todomvc

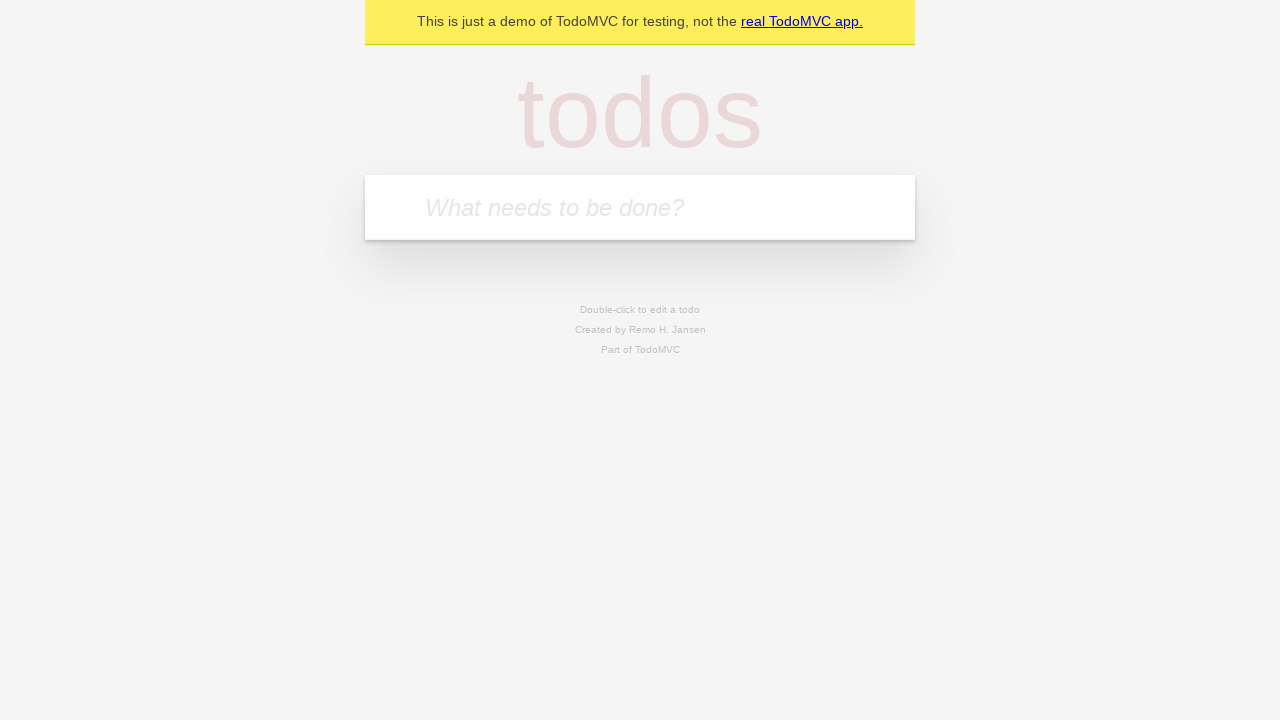

Filled first todo input with 'buy some cheese' on .new-todo
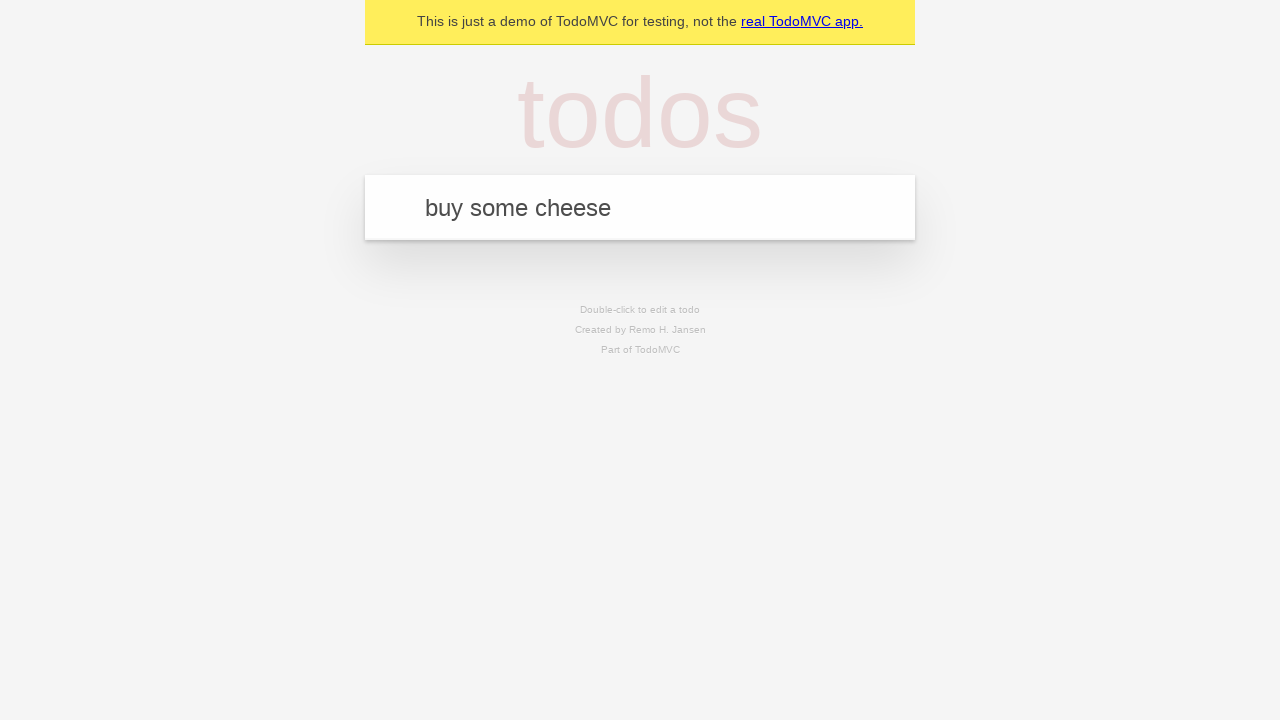

Pressed Enter to create first todo on .new-todo
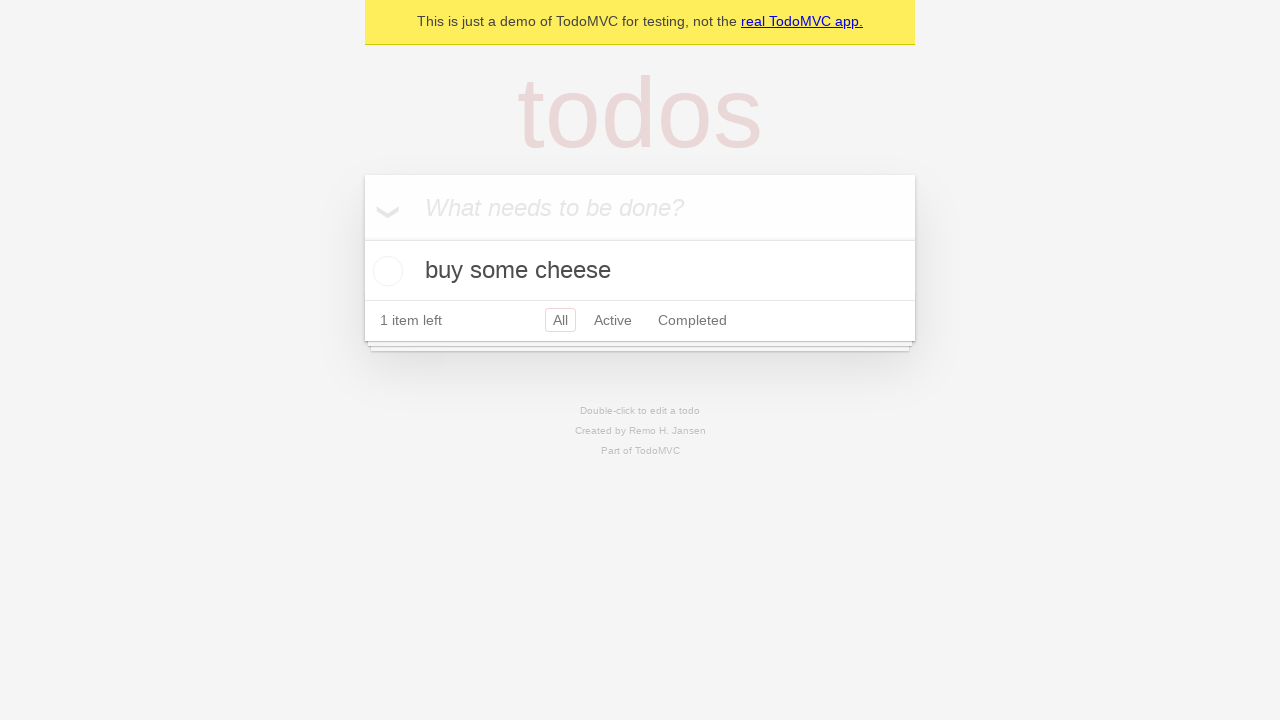

Filled second todo input with 'feed the cat' on .new-todo
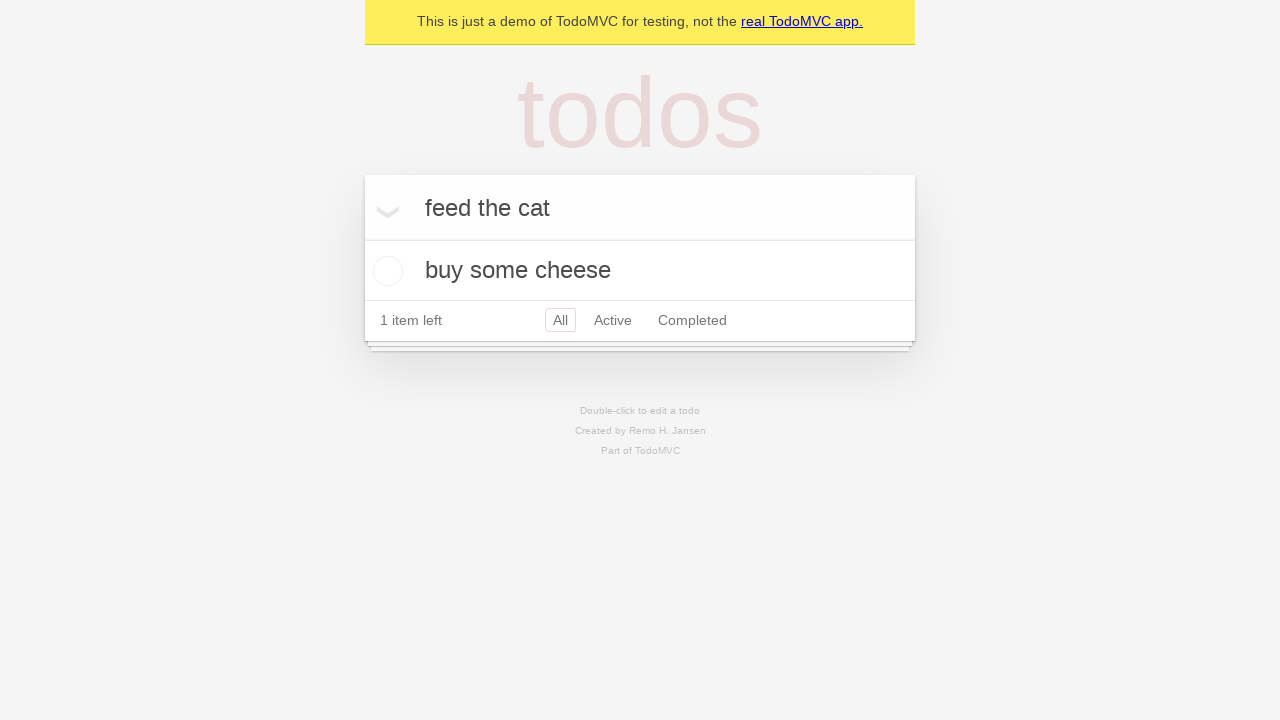

Pressed Enter to create second todo on .new-todo
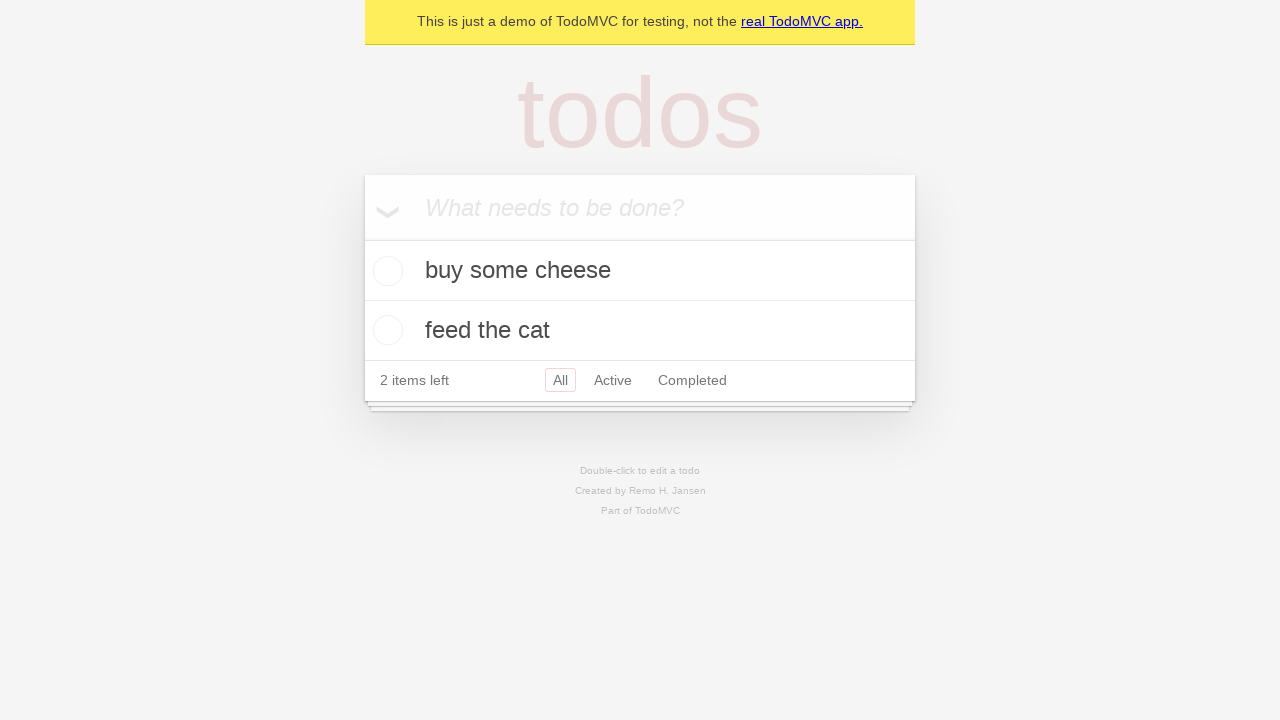

Filled third todo input with 'book a doctors appointment' on .new-todo
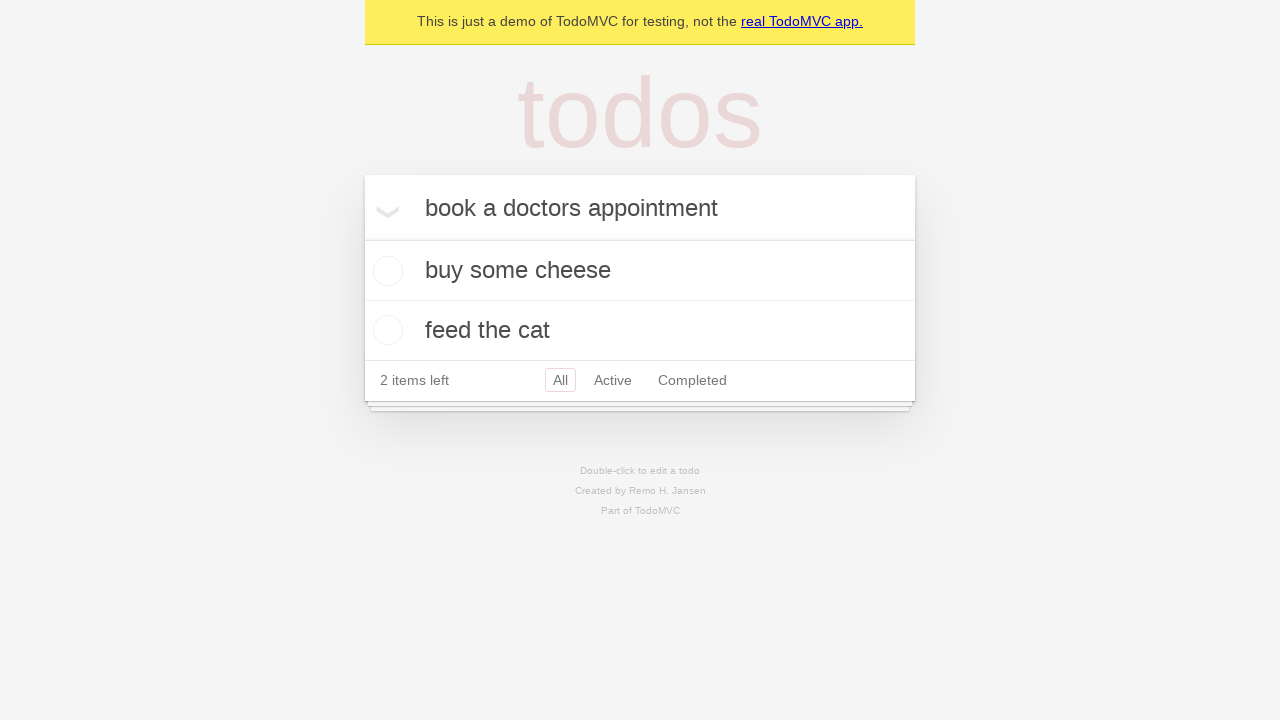

Pressed Enter to create third todo on .new-todo
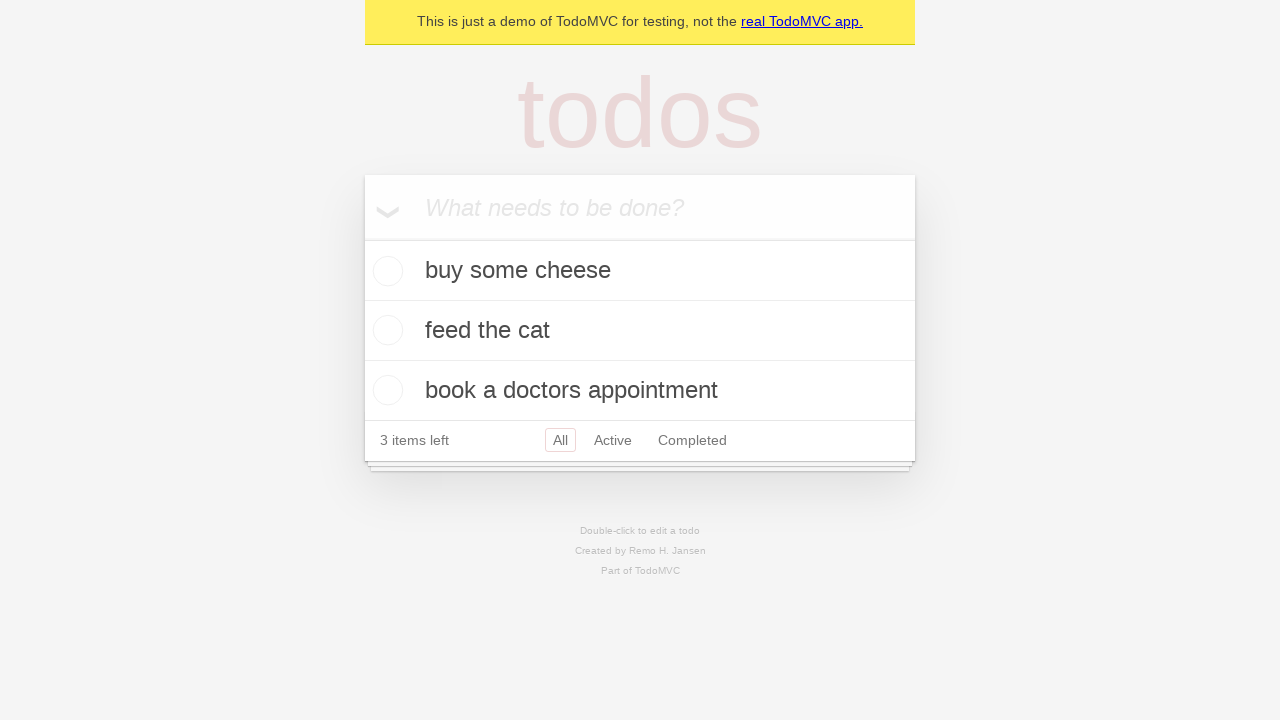

Double-clicked second todo to enter edit mode at (640, 331) on .todo-list li >> nth=1
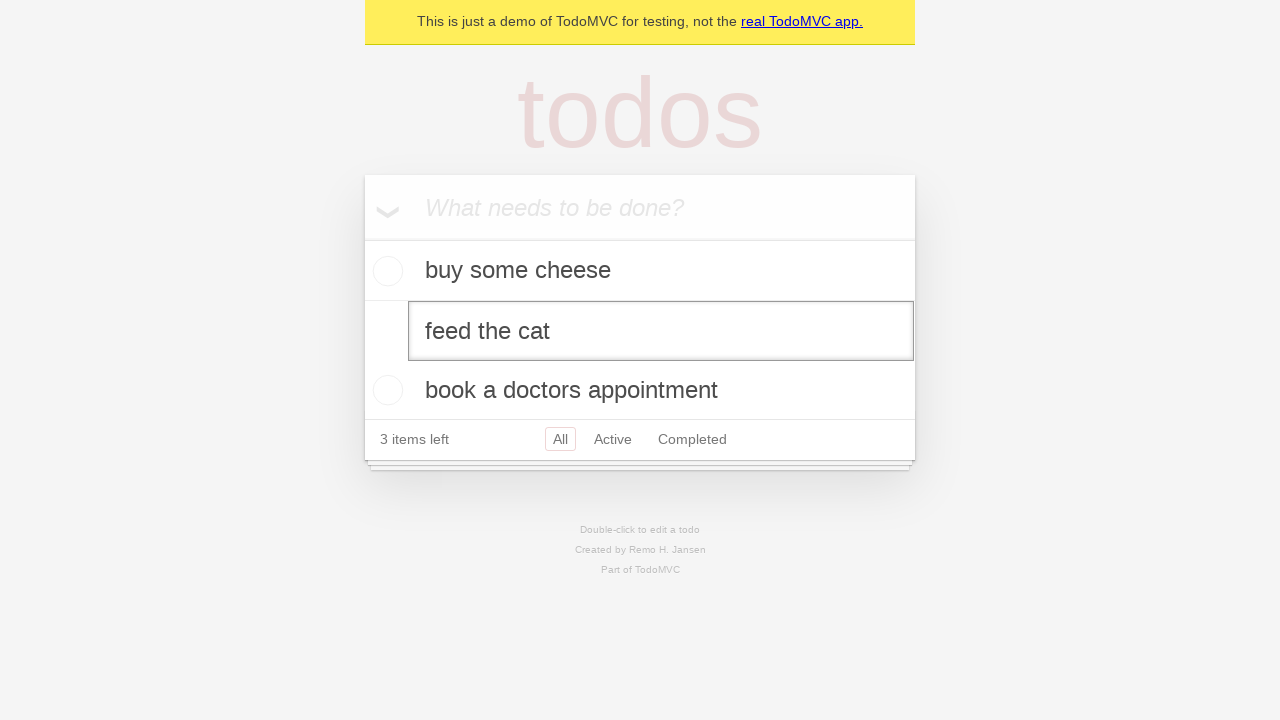

Filled edit field with whitespace-padded text '    buy some sausages    ' on .todo-list li >> nth=1 >> .edit
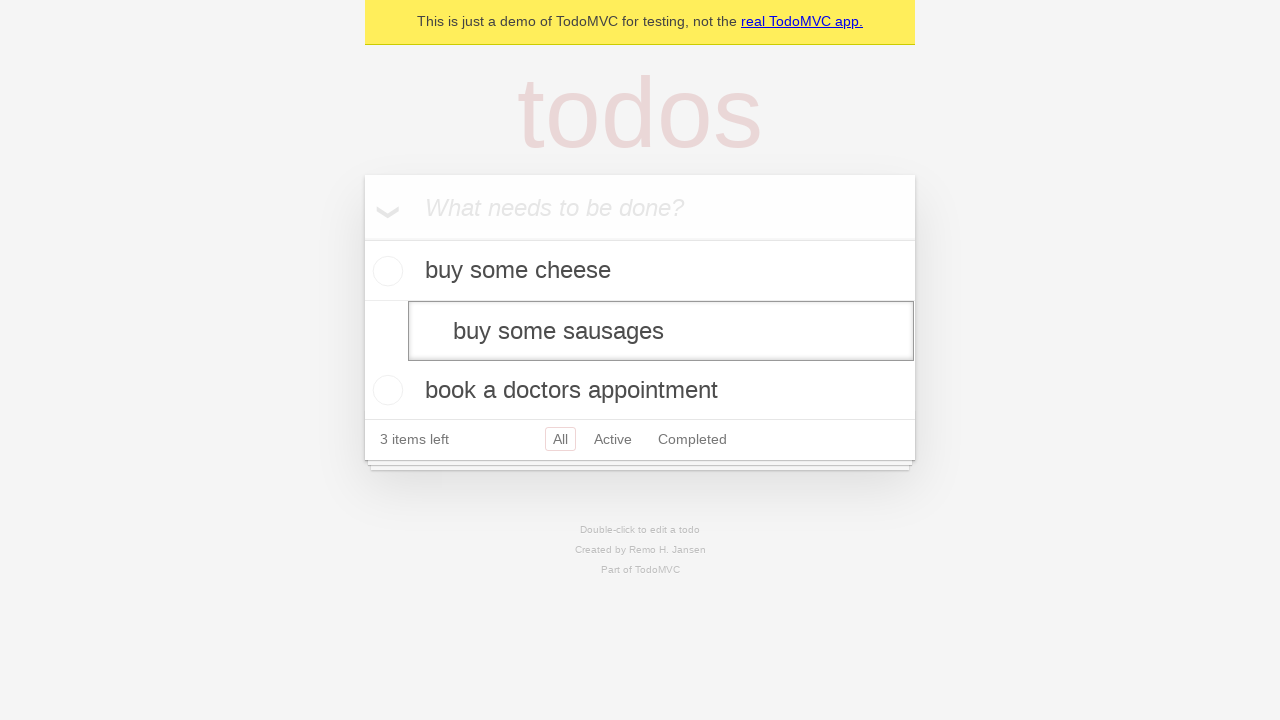

Pressed Enter to confirm edited todo with trimmed whitespace on .todo-list li >> nth=1 >> .edit
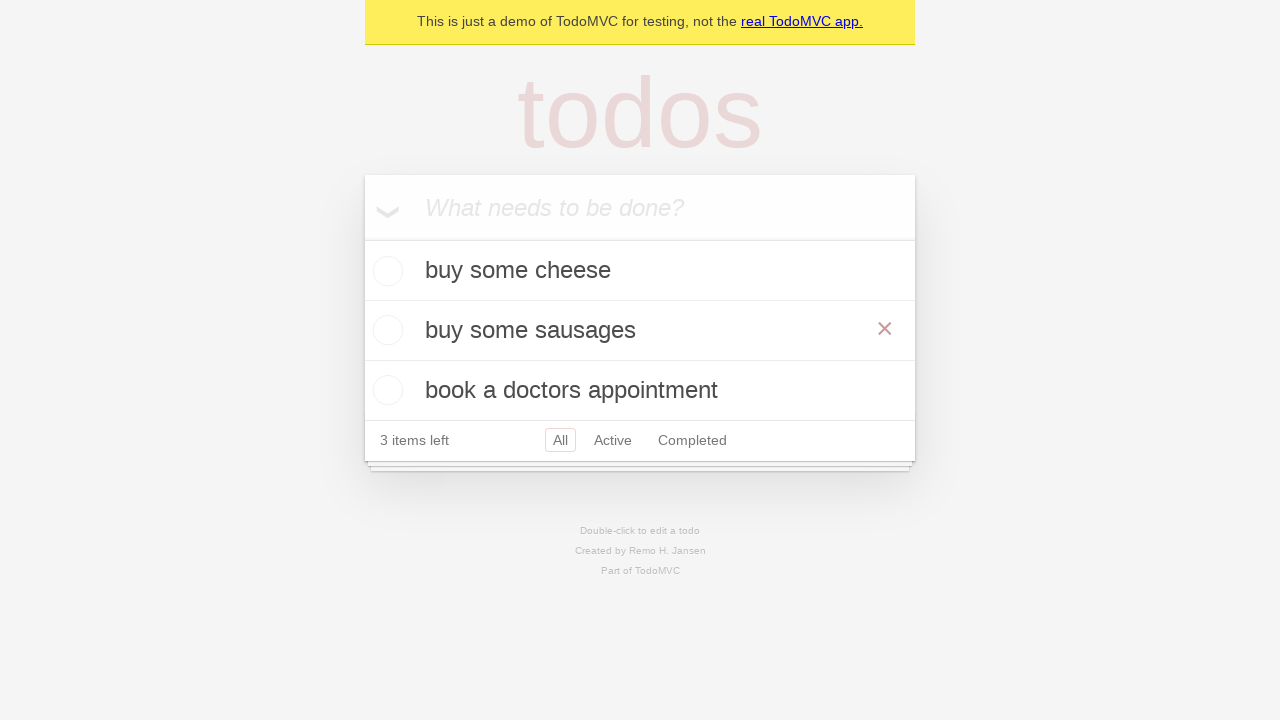

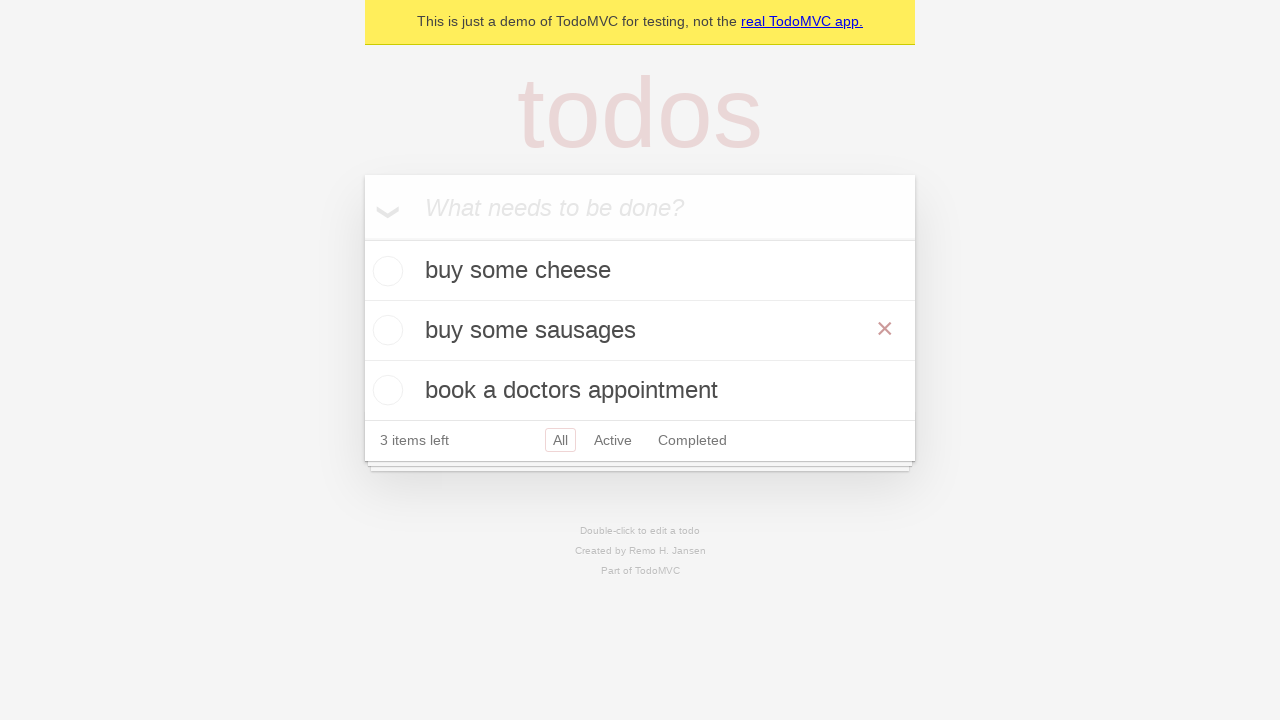